Tests scroll down to bottom of page, verifies Subscription section is visible, then clicks scroll-up arrow button and verifies page scrolls back to top.

Starting URL: https://automationexercise.com/

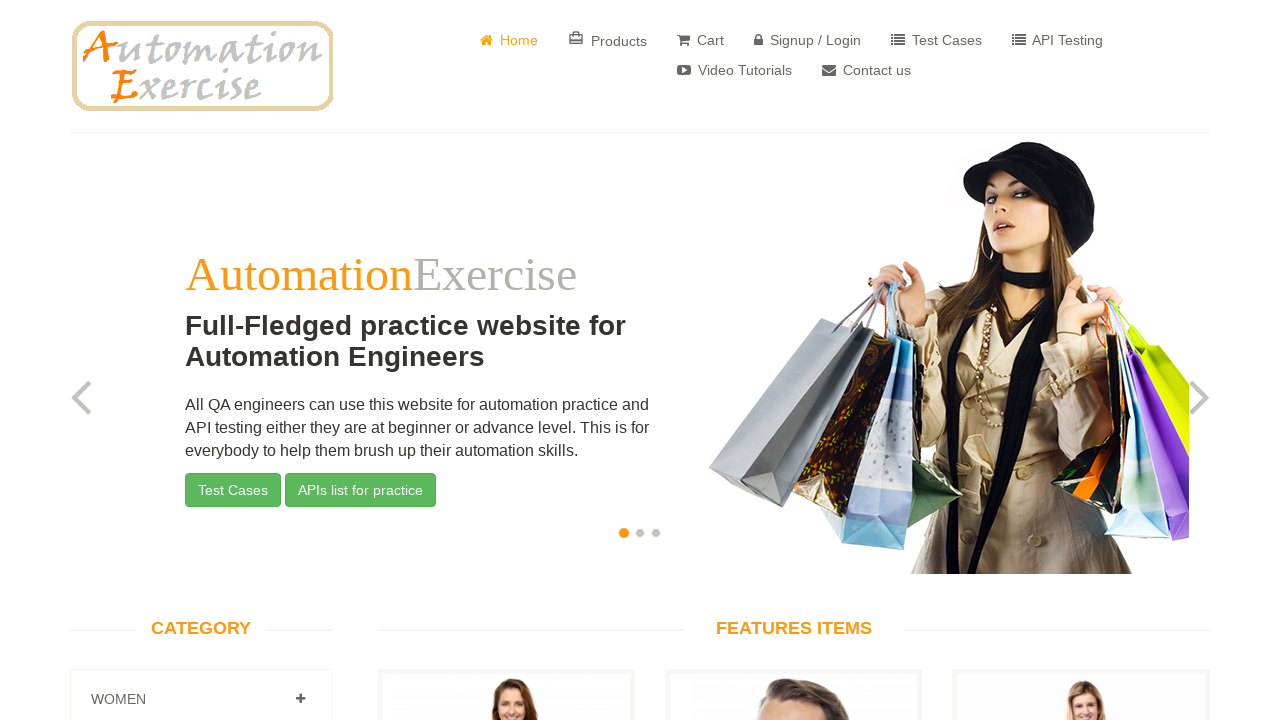

Verified home page is visible with Home link
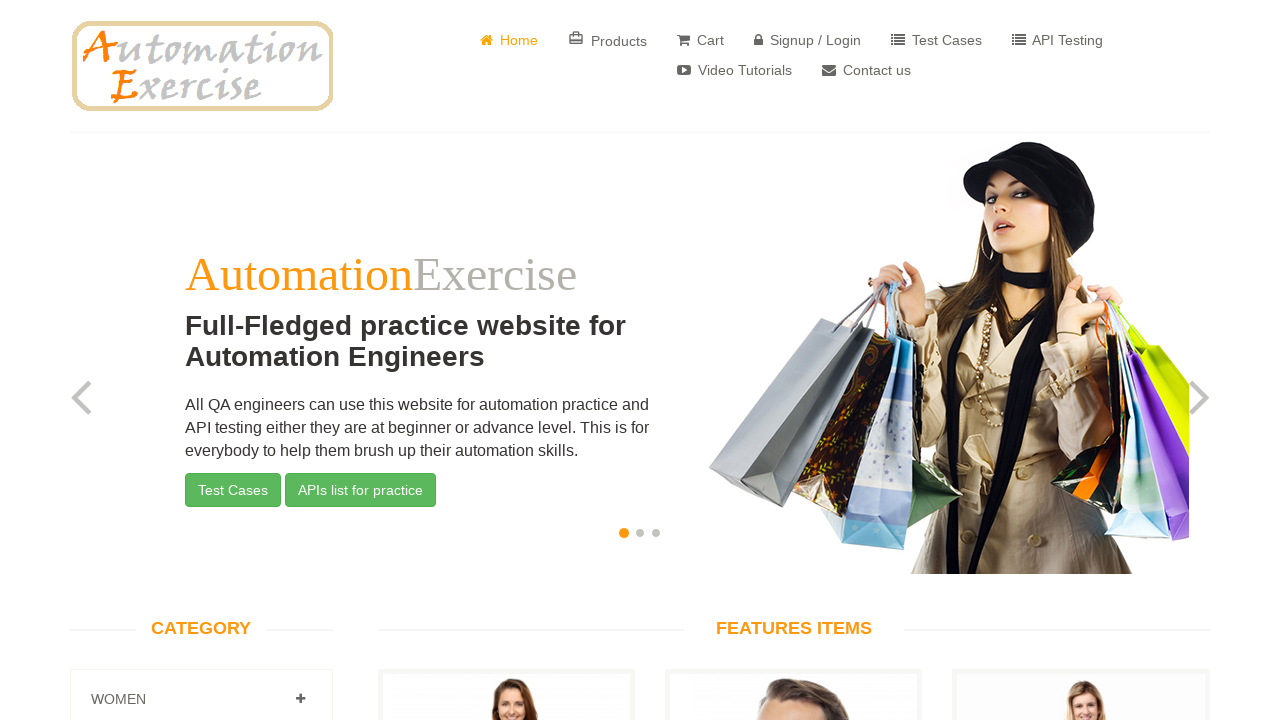

Scrolled down page to bottom
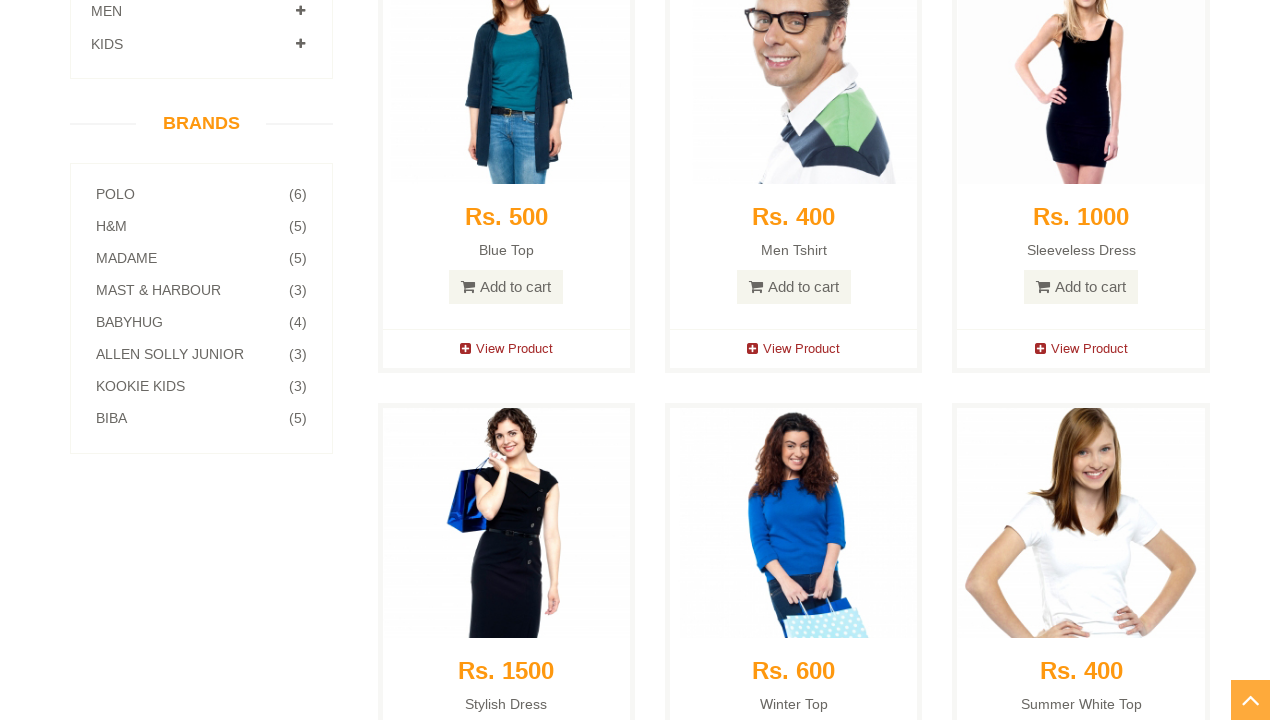

Verified Subscription section is visible at bottom of page
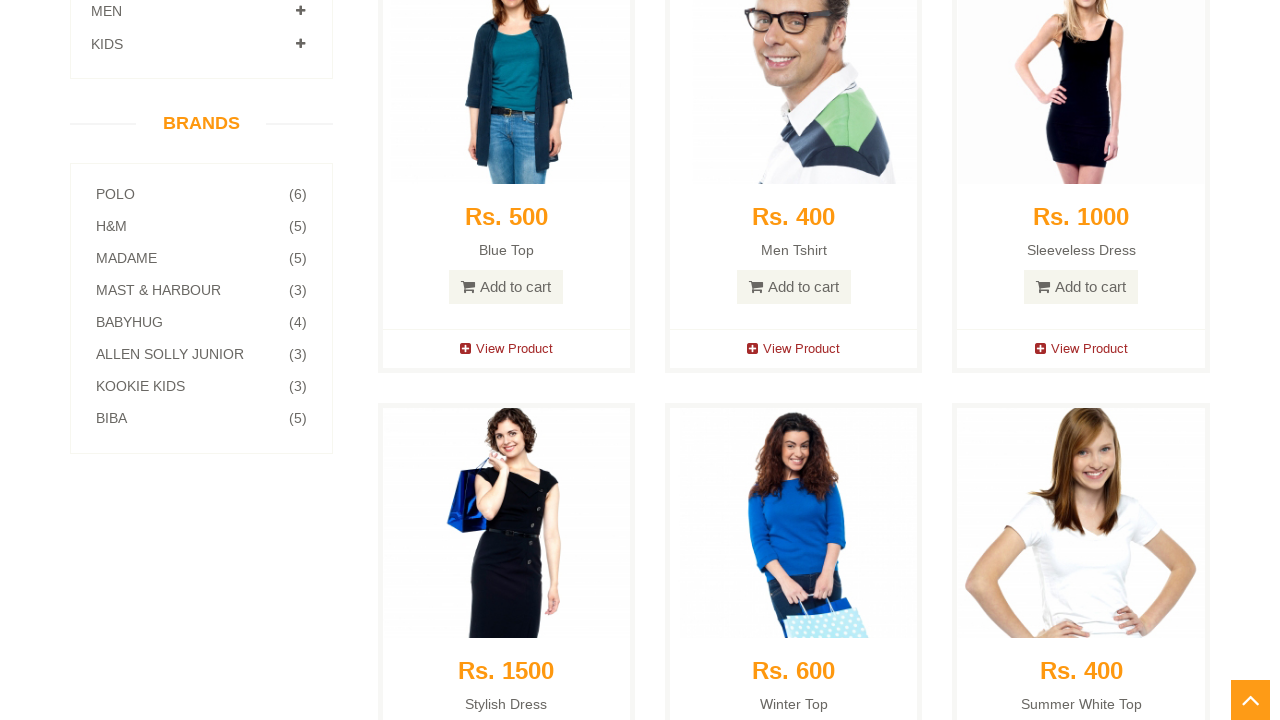

Clicked scroll up arrow button at (1250, 700) on #scrollUp
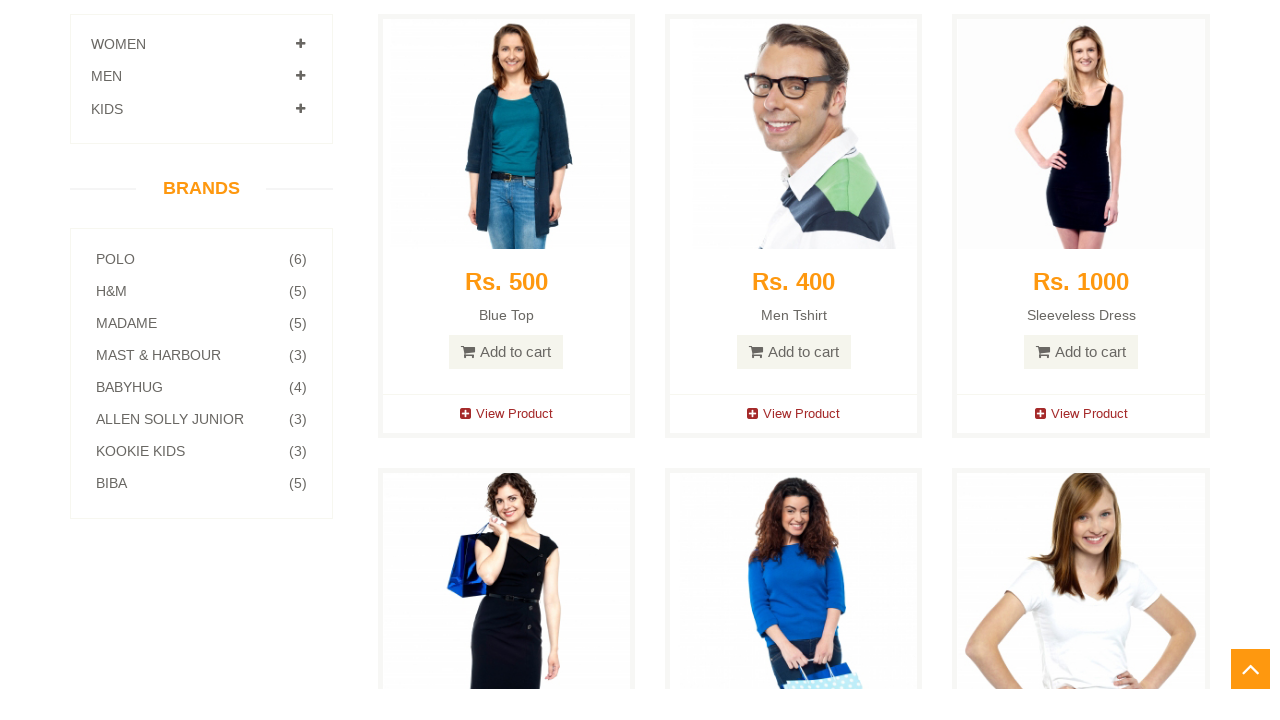

Verified page scrolled back to top with header text visible
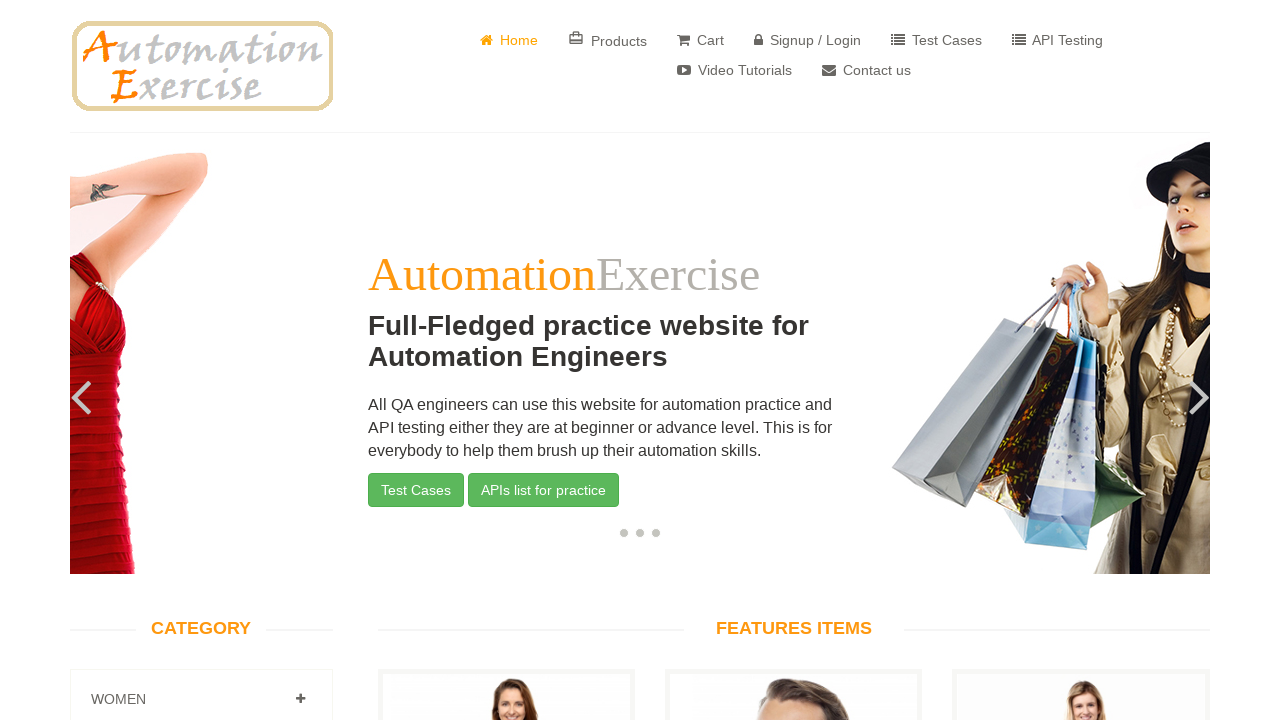

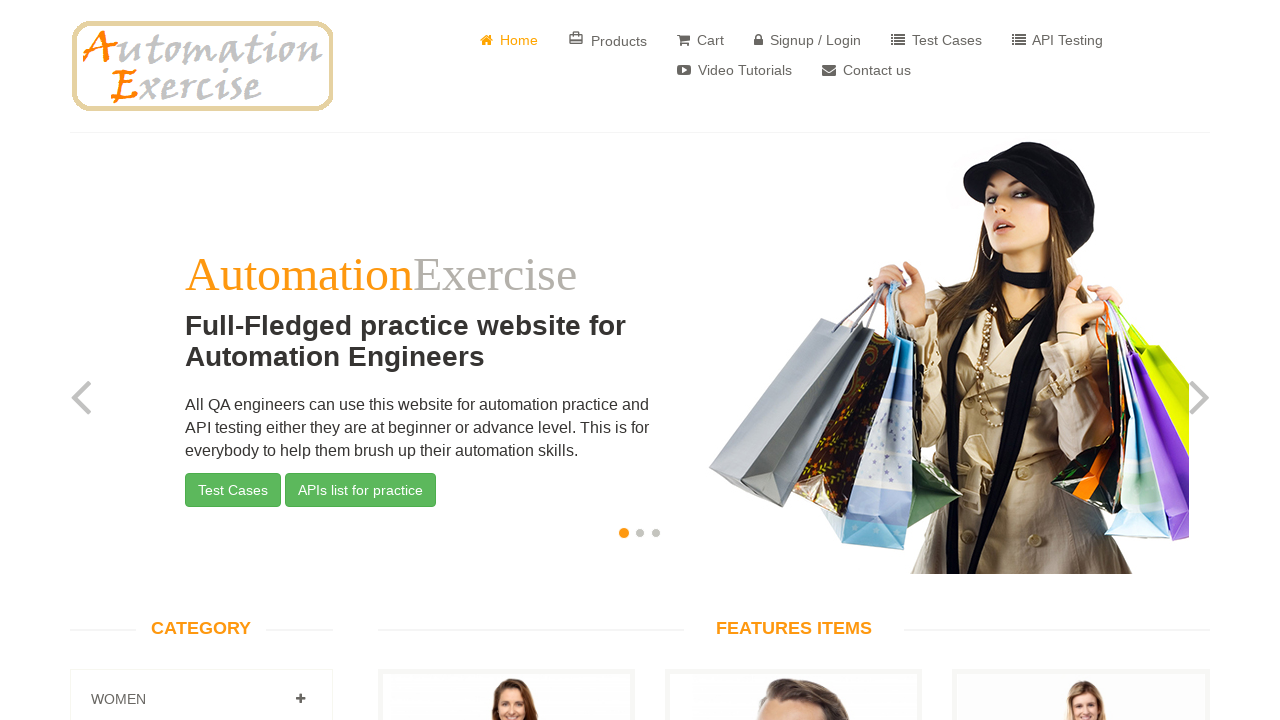